Tests file upload functionality by selecting a file and submitting the upload form on a practice website

Starting URL: https://practice.cydeo.com/upload

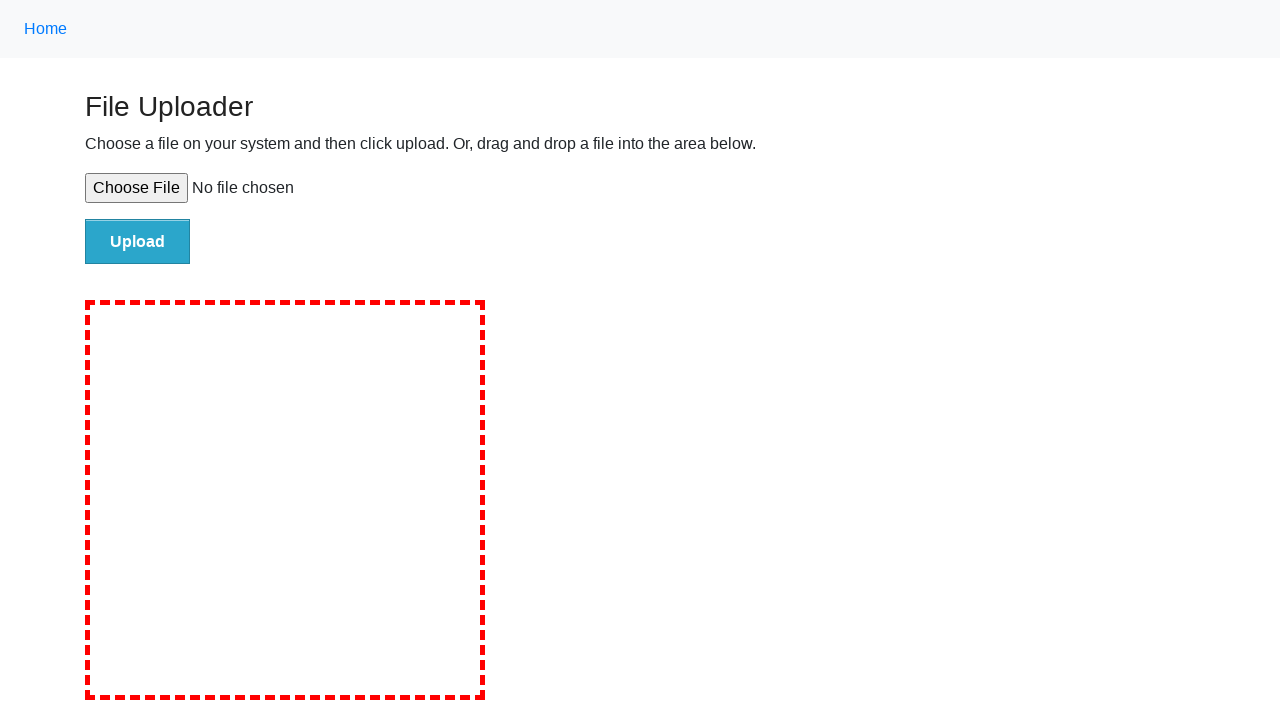

Created temporary test file for upload
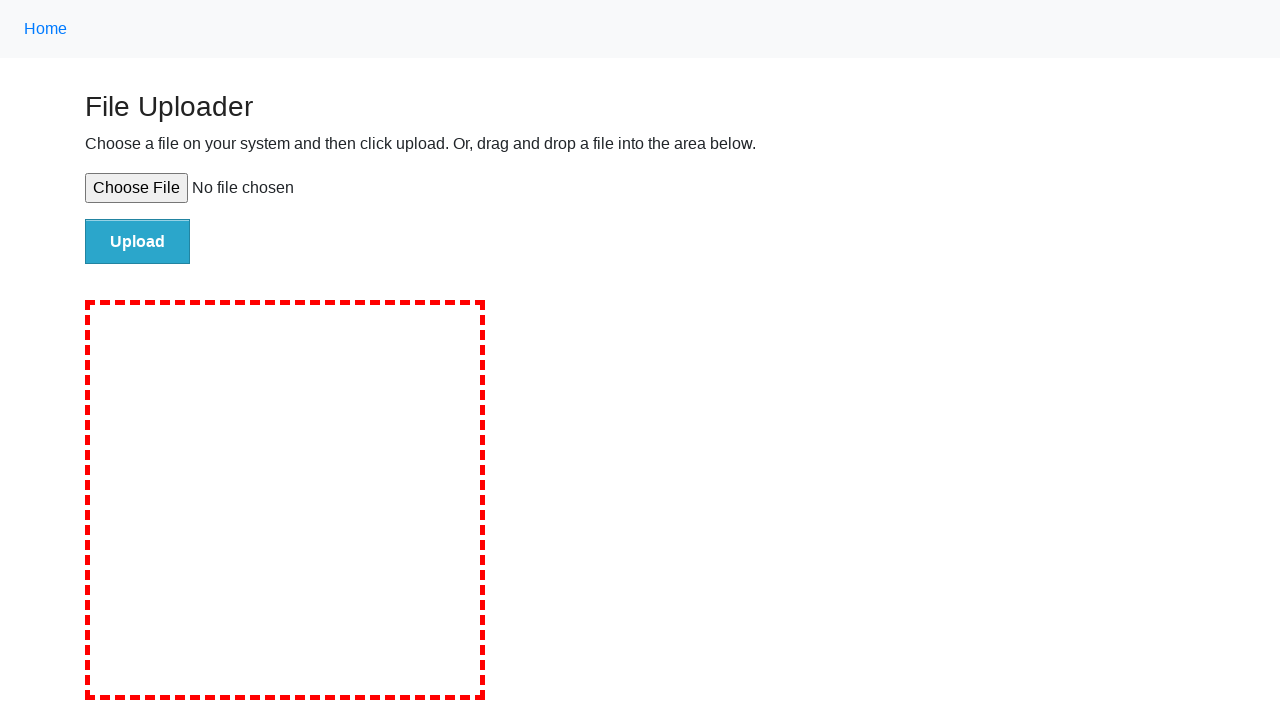

Selected file for upload via file input element
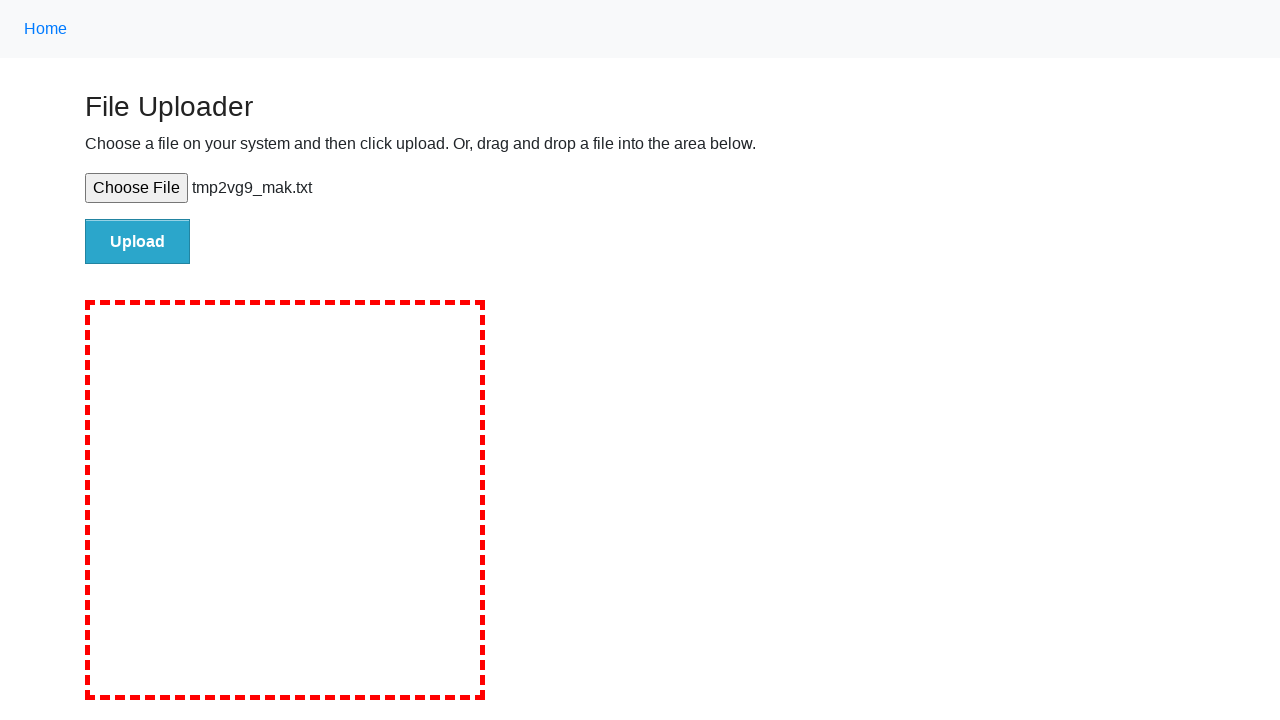

Clicked file upload submit button at (138, 241) on input#file-submit
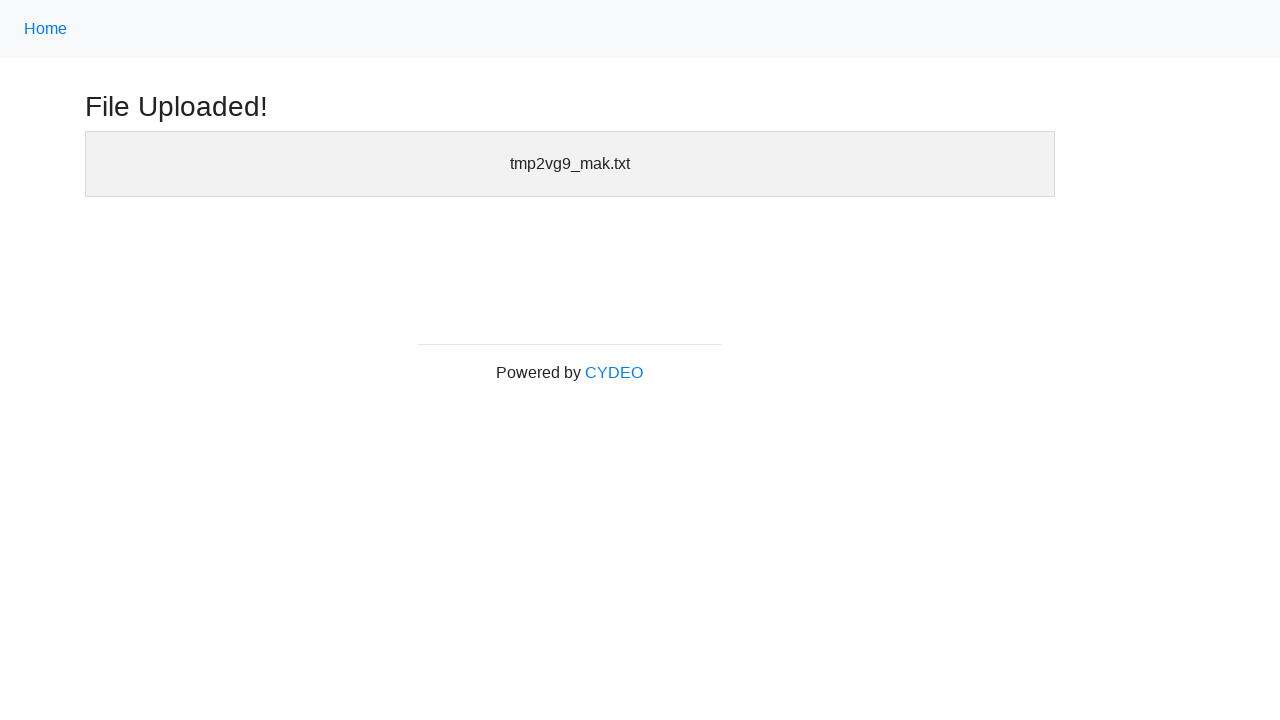

Upload confirmation appeared (h3 element loaded)
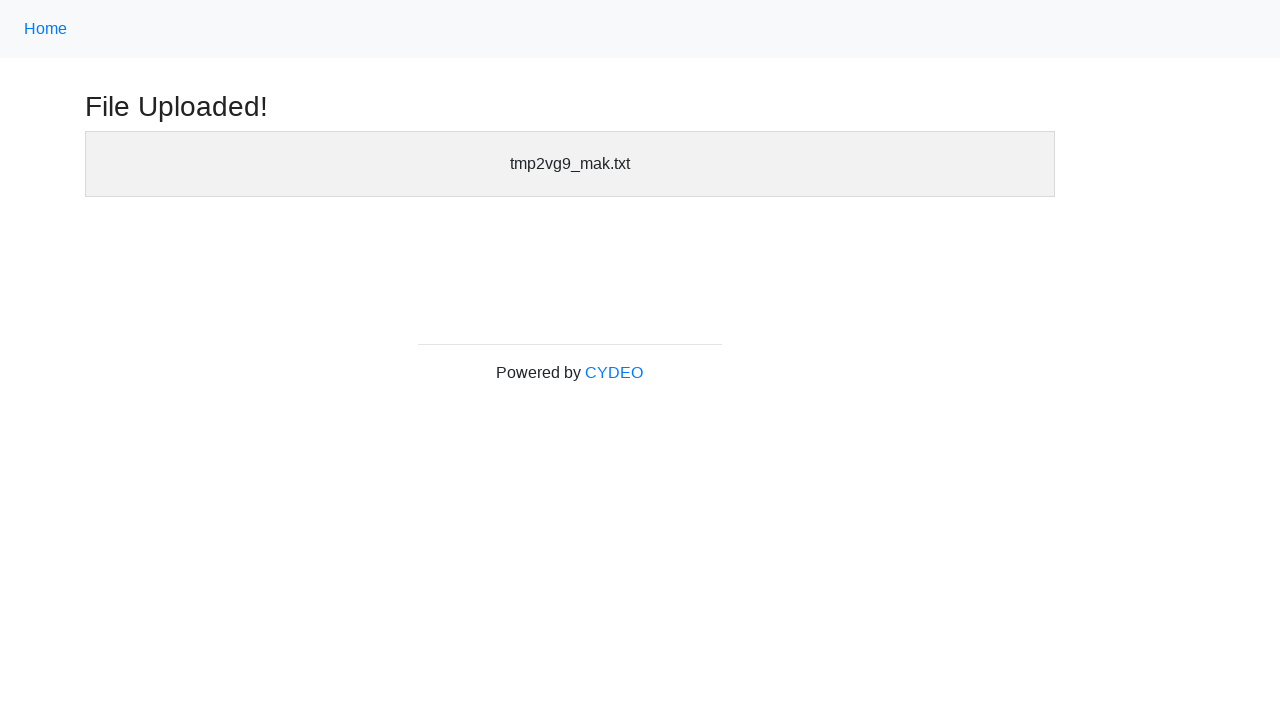

Cleaned up temporary test file
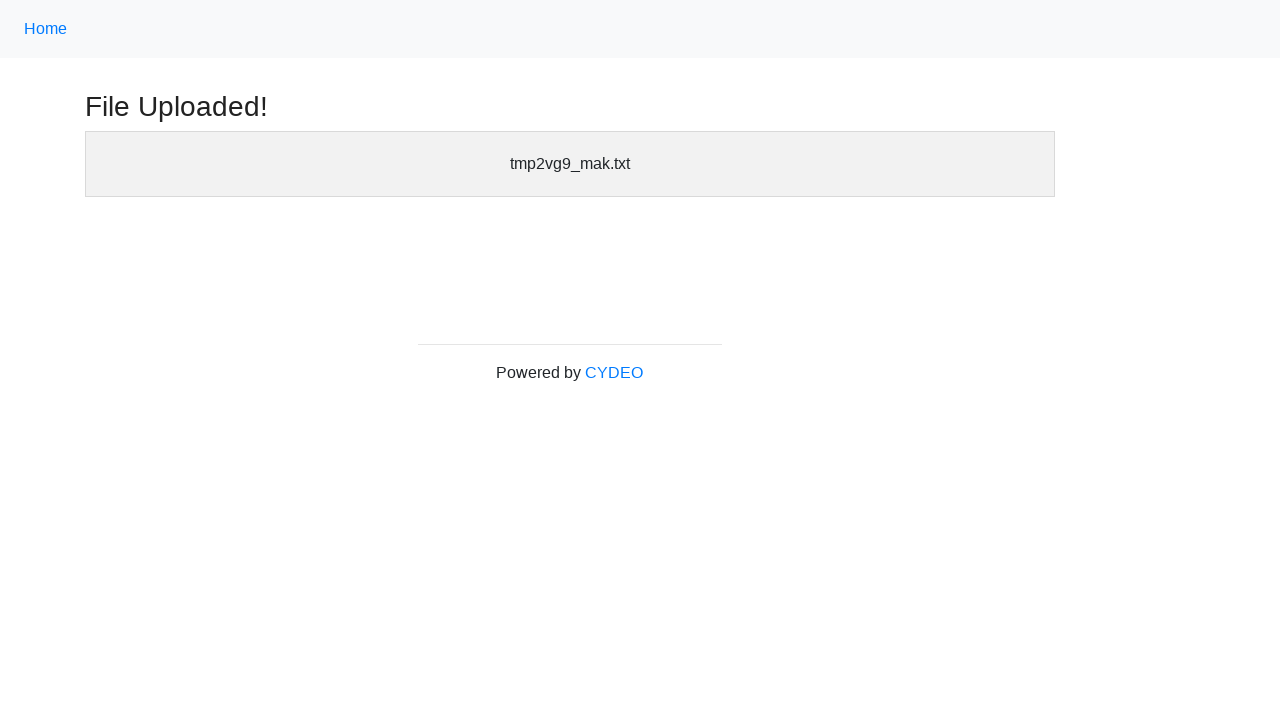

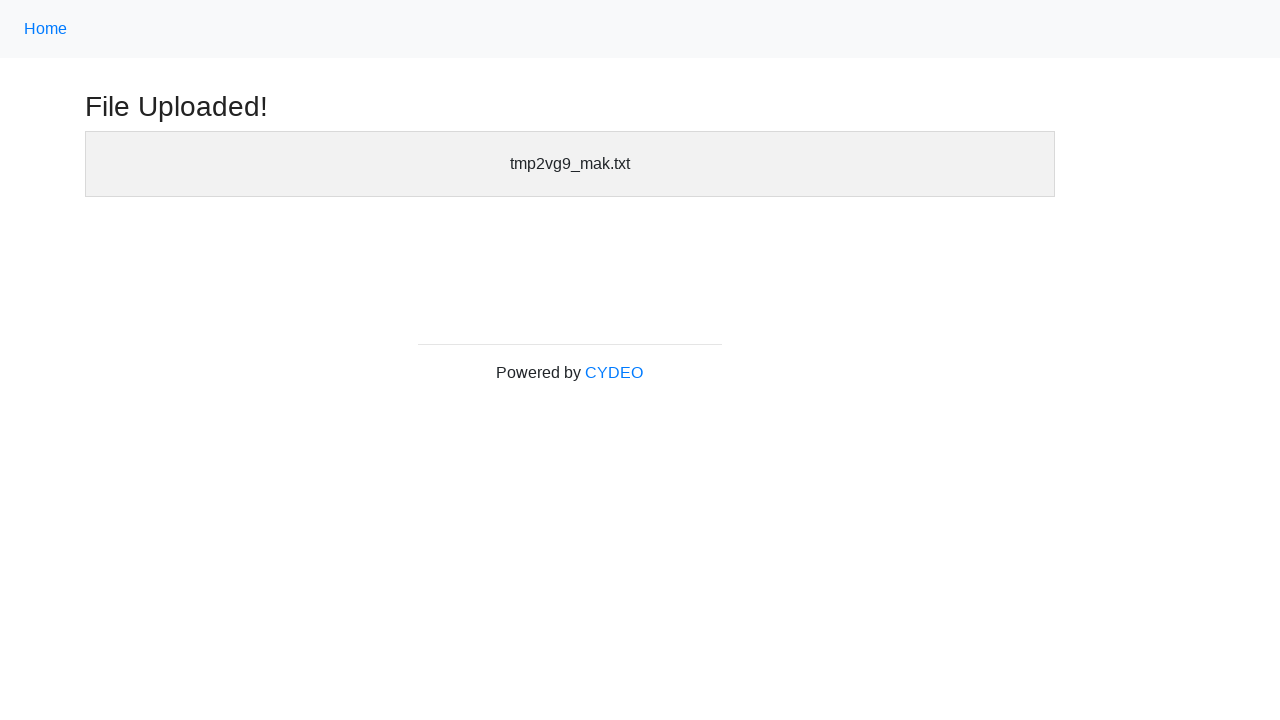